Tests that clicking the Team button navigates to the team page and displays the Founder section with Joel Happ's information

Starting URL: https://techstartucalgary.com/

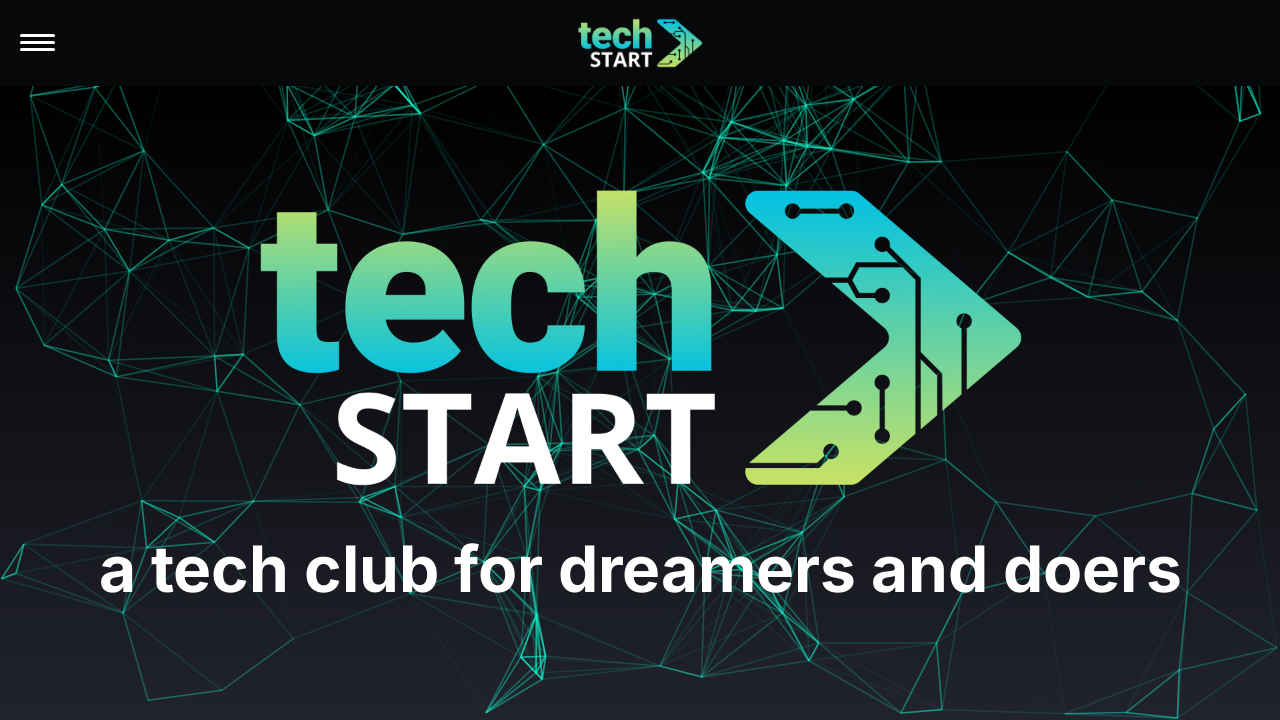

Clicked hamburger menu label at (38, 43) on label
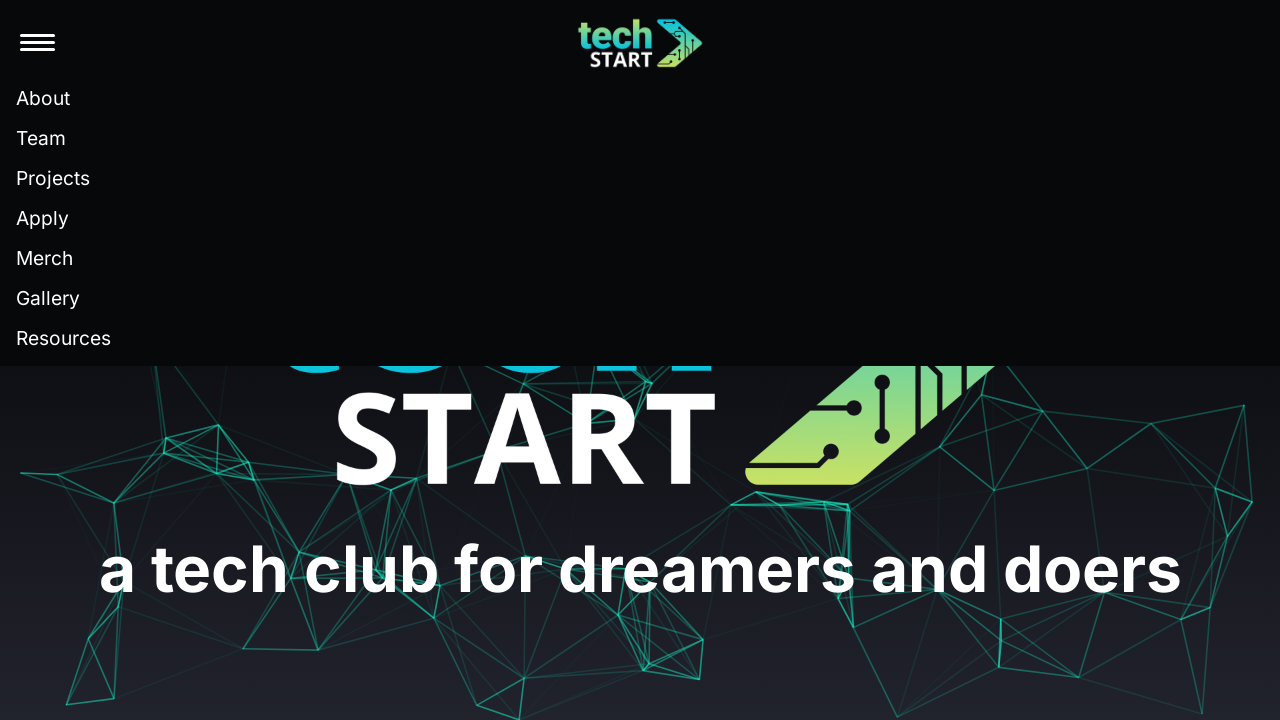

Clicked Team link to navigate to team page at (41, 138) on internal:text="Team"s
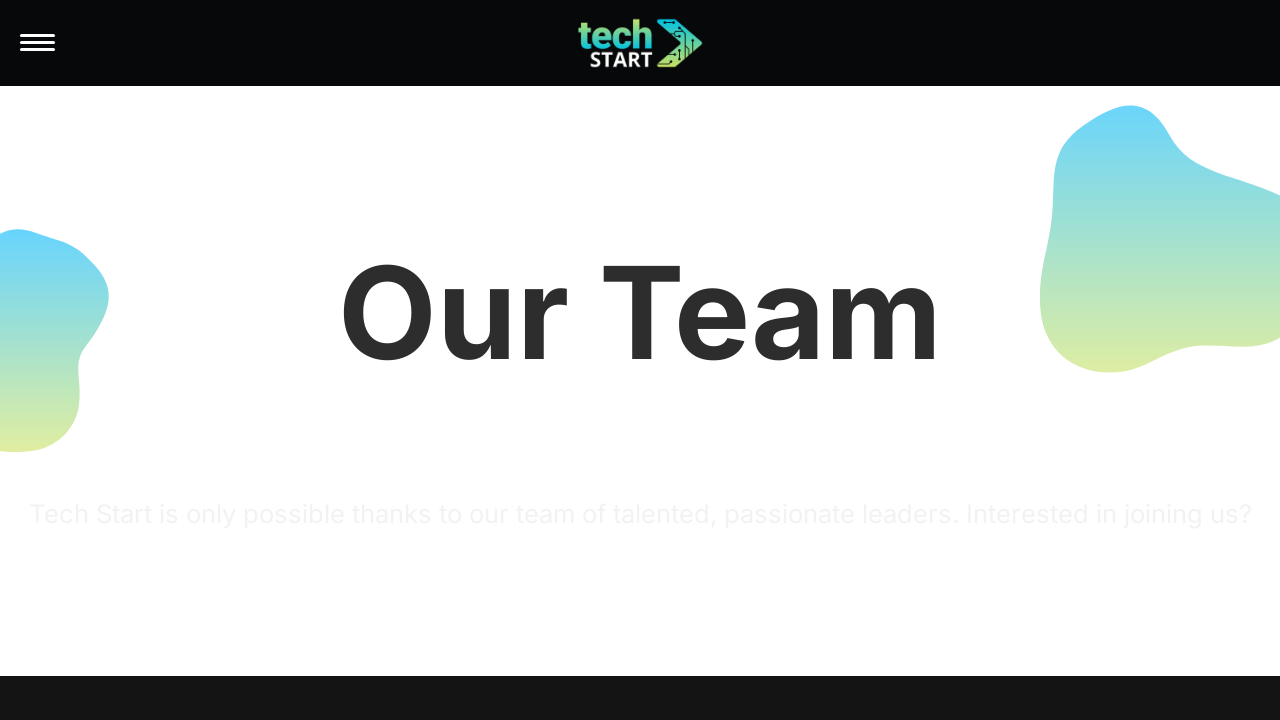

Our Team heading is visible
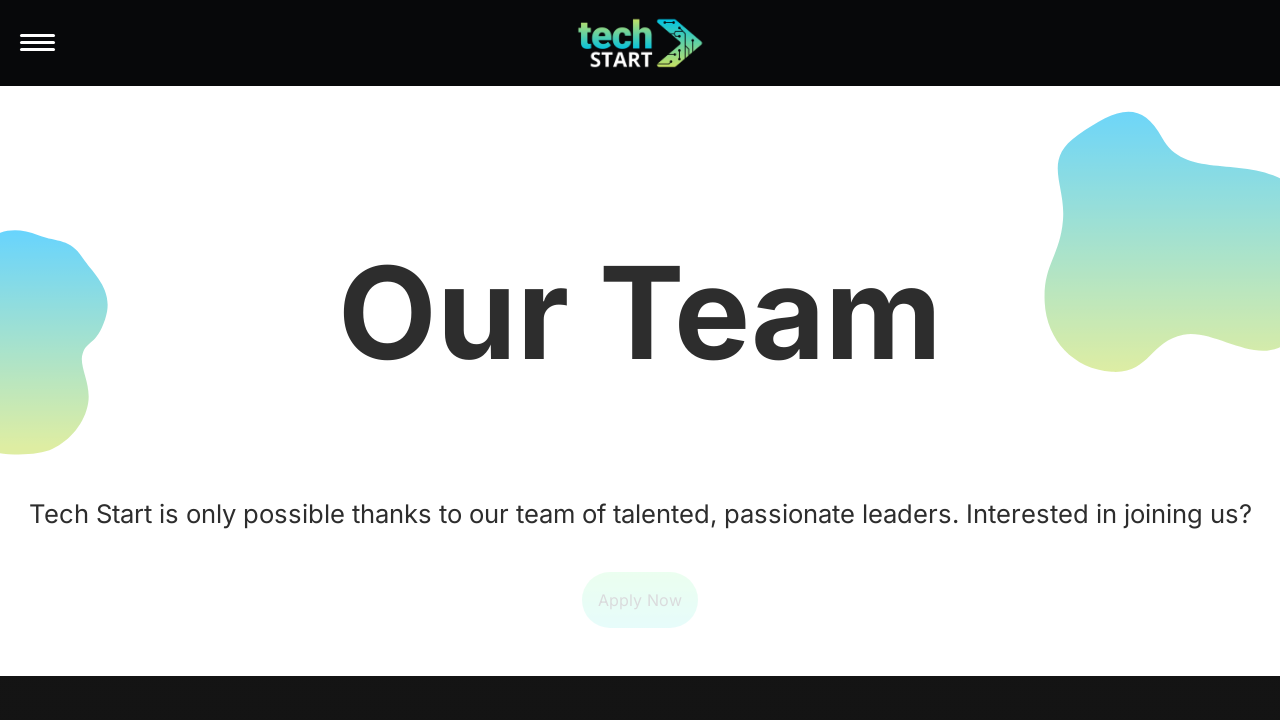

Founder section image is visible
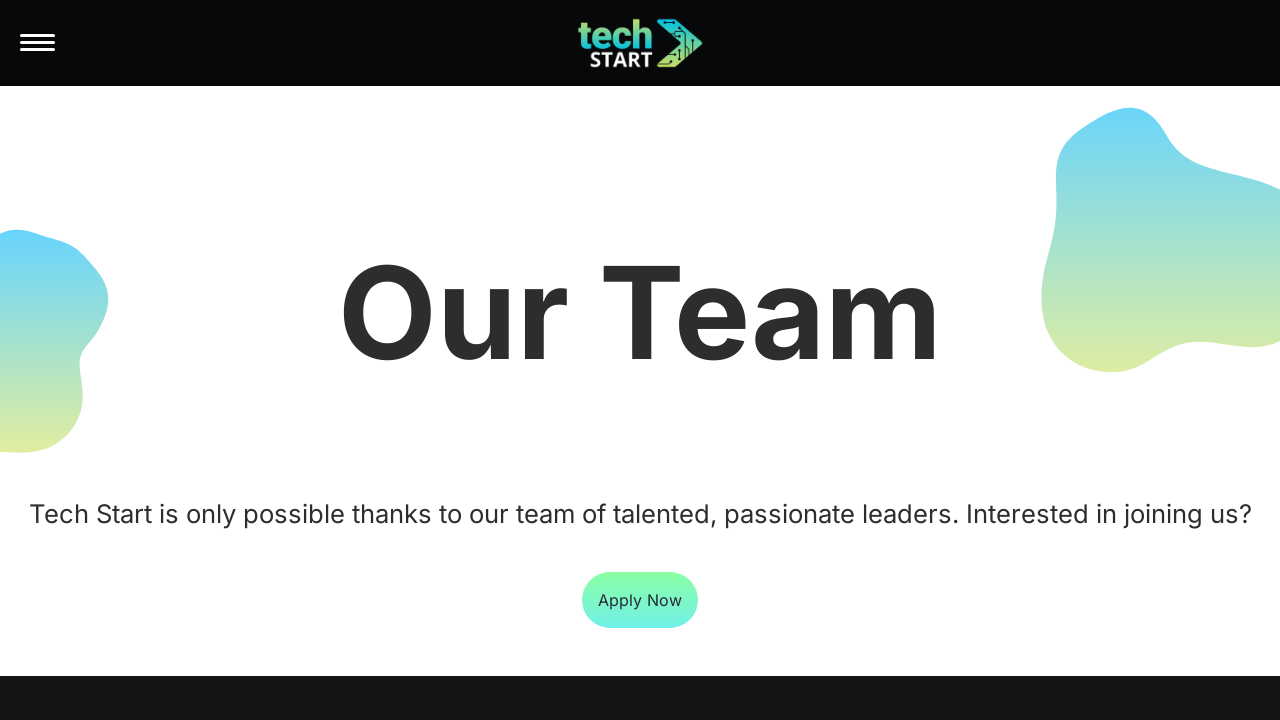

Joel Happ text is visible in Founder section
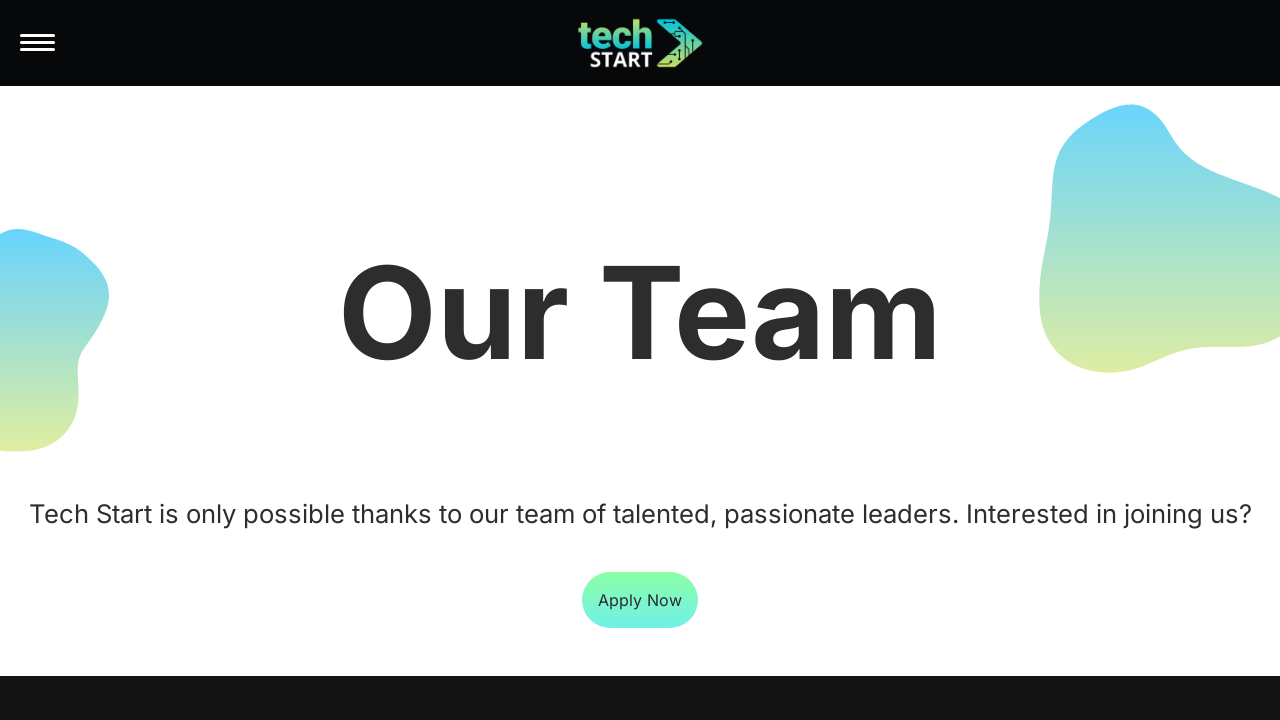

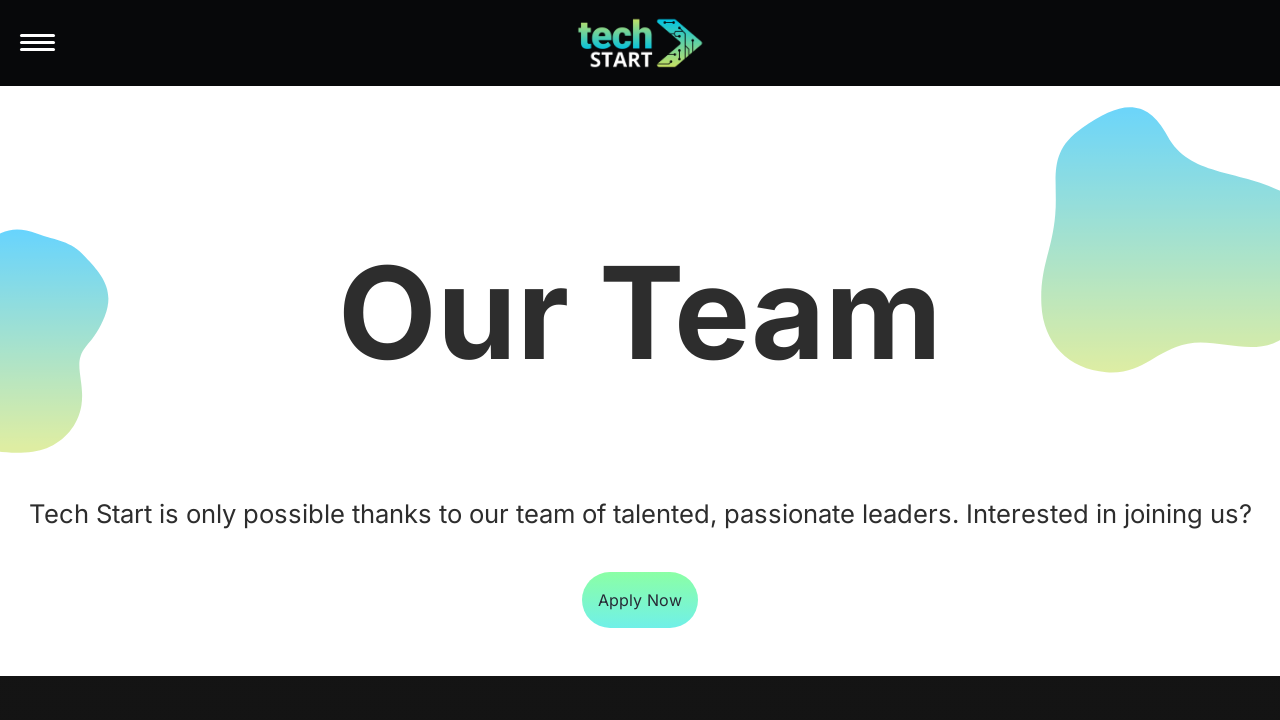